Tests auto-suggestive dropdown functionality by typing a partial search term and selecting a matching option from the suggestions list

Starting URL: https://rahulshettyacademy.com/dropdownsPractise/

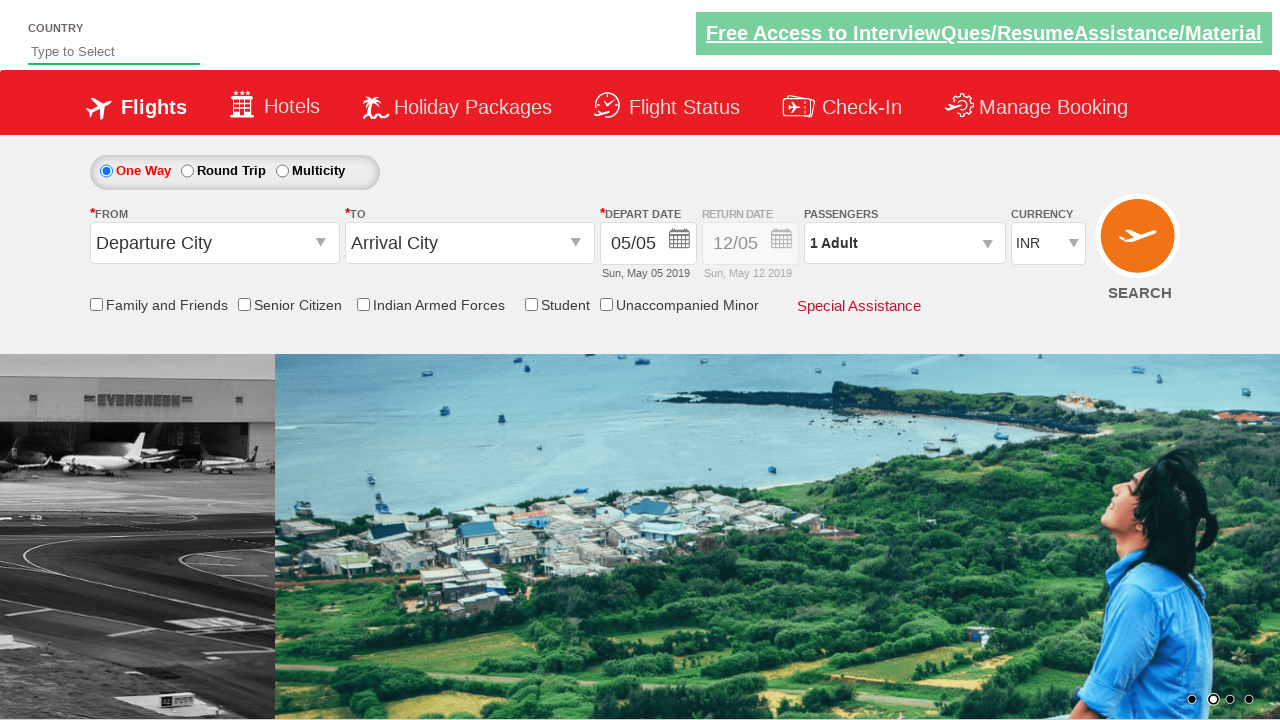

Filled autosuggest field with 'ind' to trigger dropdown suggestions on #autosuggest
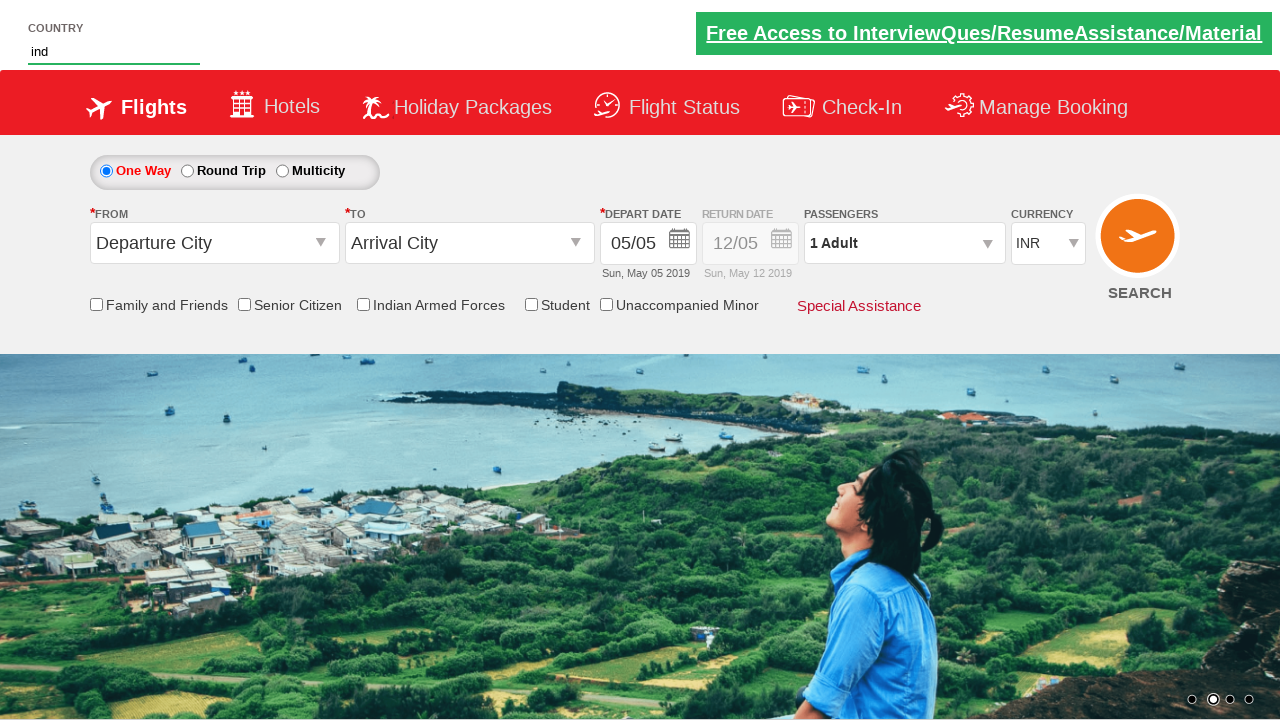

Autocomplete suggestions list appeared
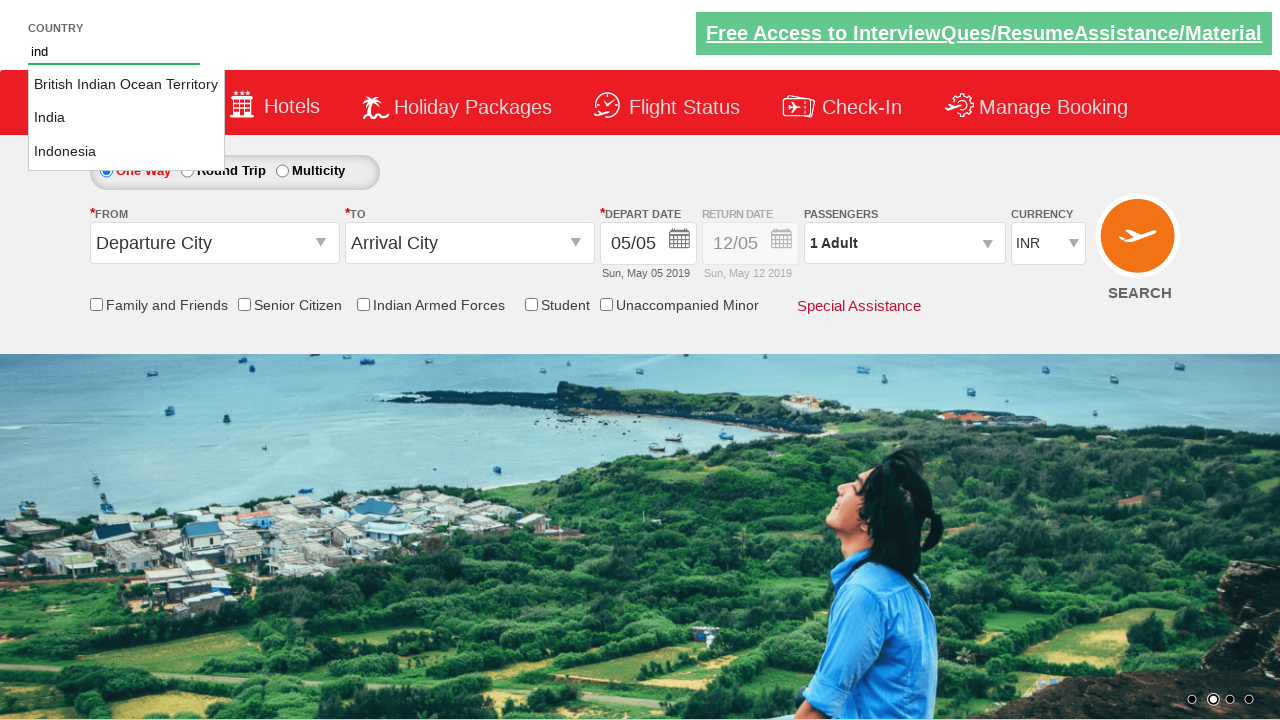

Retrieved all suggestion options from dropdown
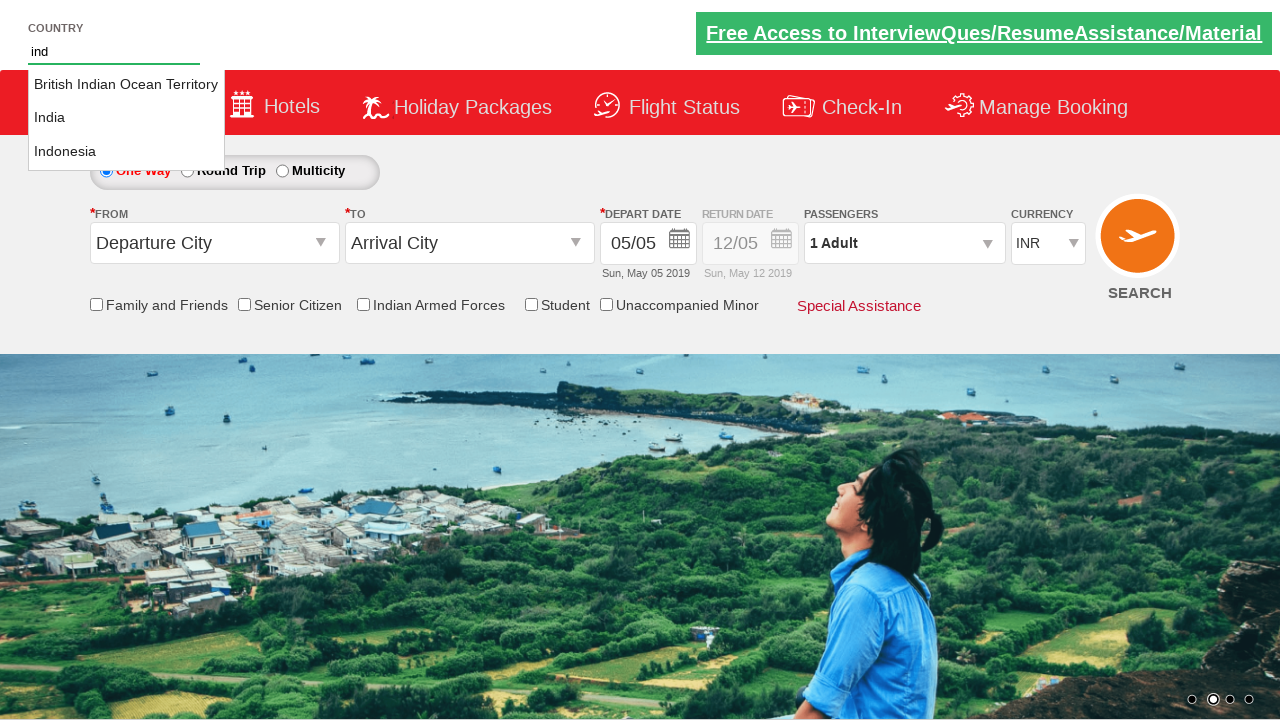

Clicked on 'India' option from the suggestions list at (126, 118) on li.ui-menu-item a >> nth=1
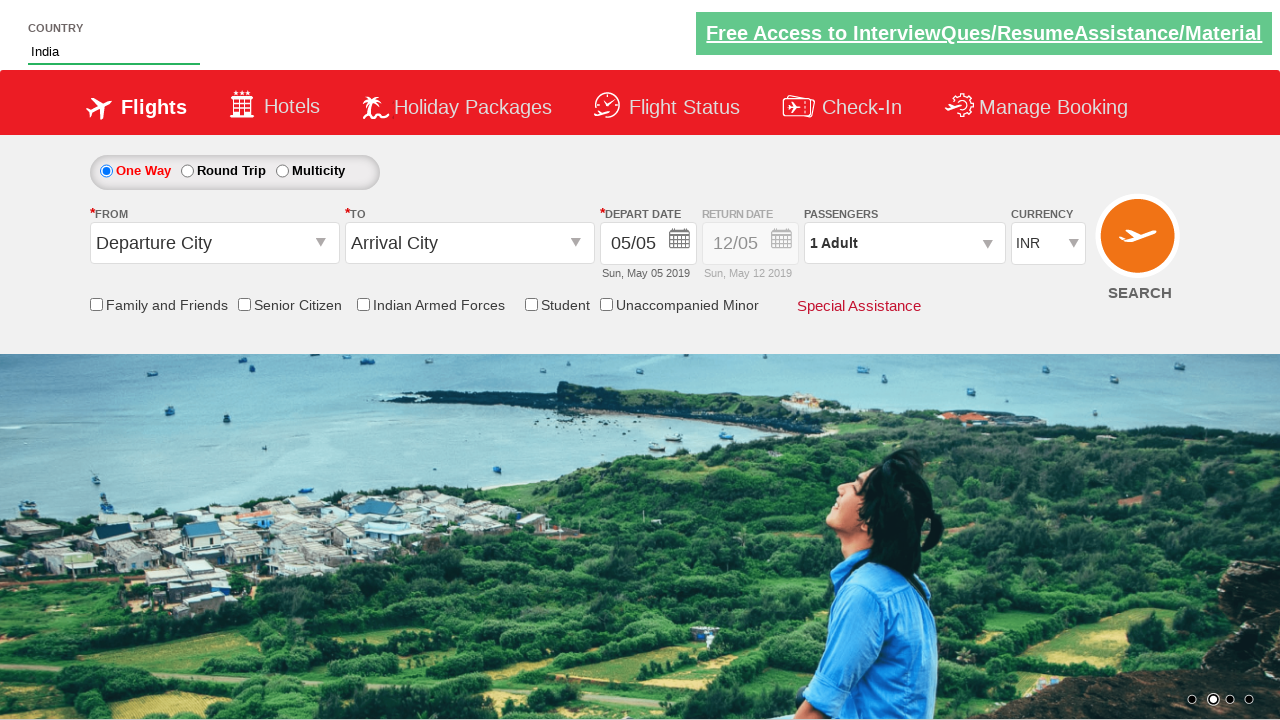

Waited for selection to be applied
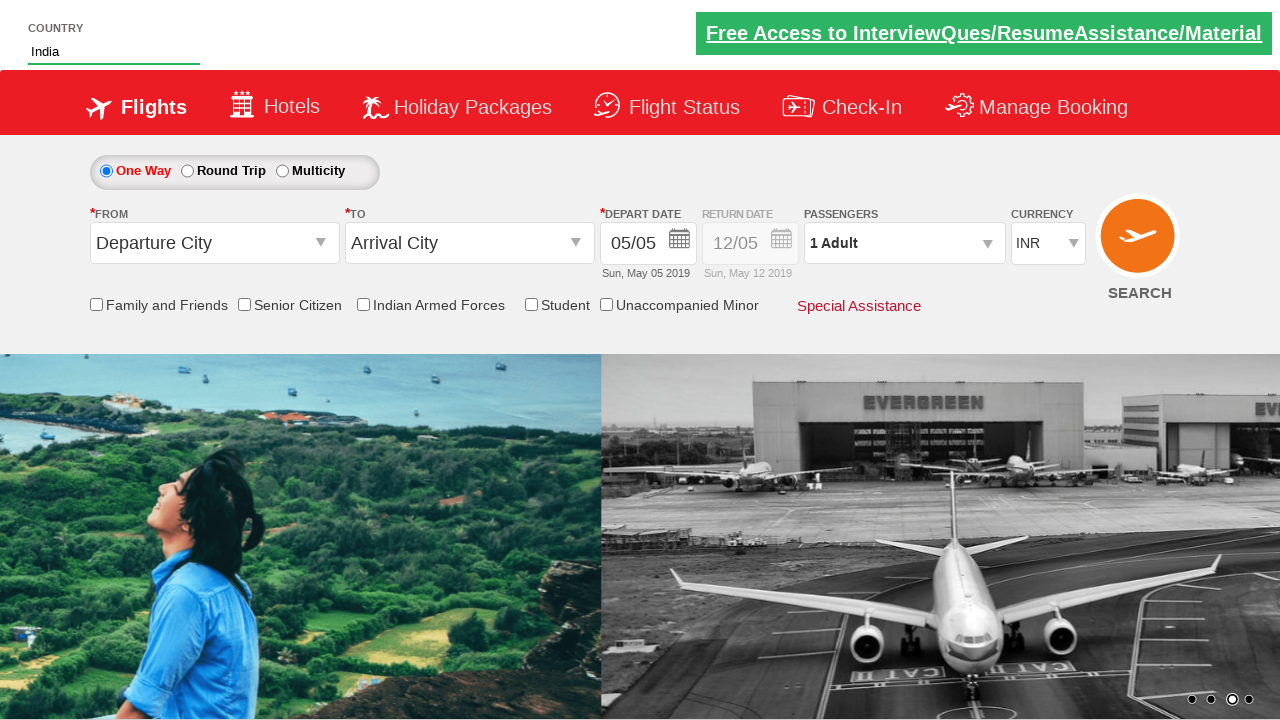

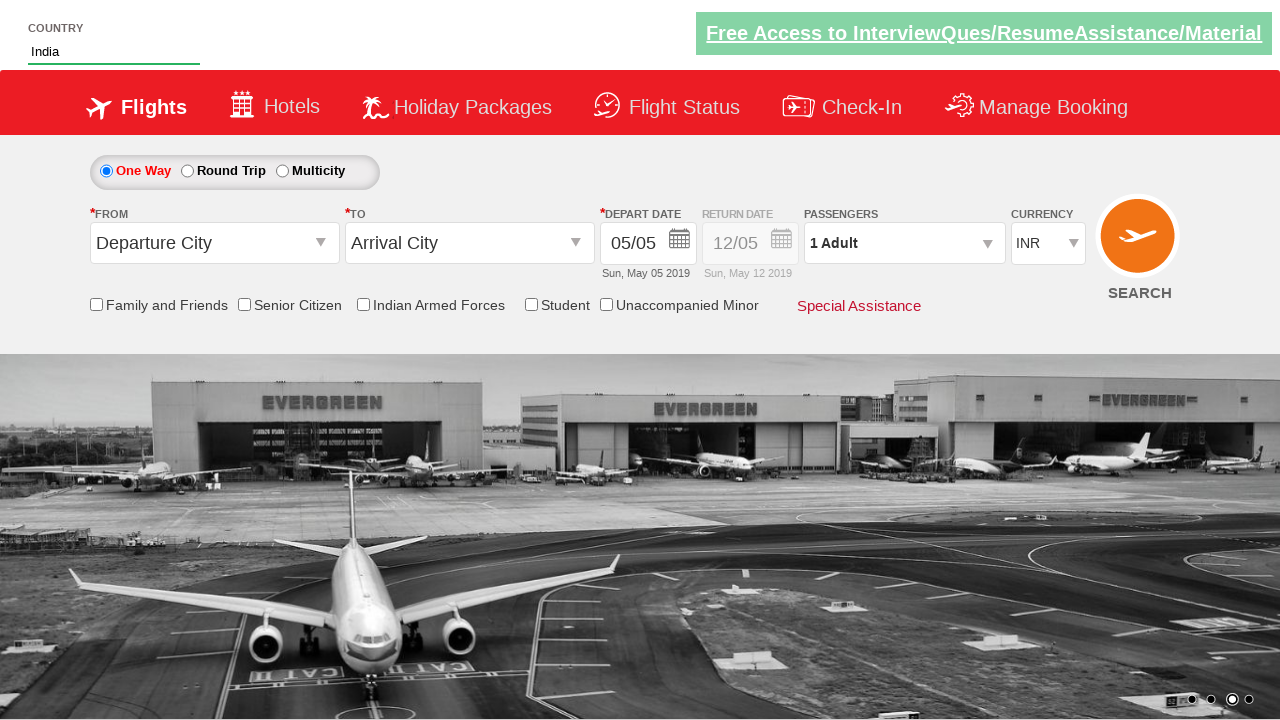